Tests opening a new browser window, navigating to a different URL in that window, and verifying that two window handles exist.

Starting URL: https://the-internet.herokuapp.com/windows

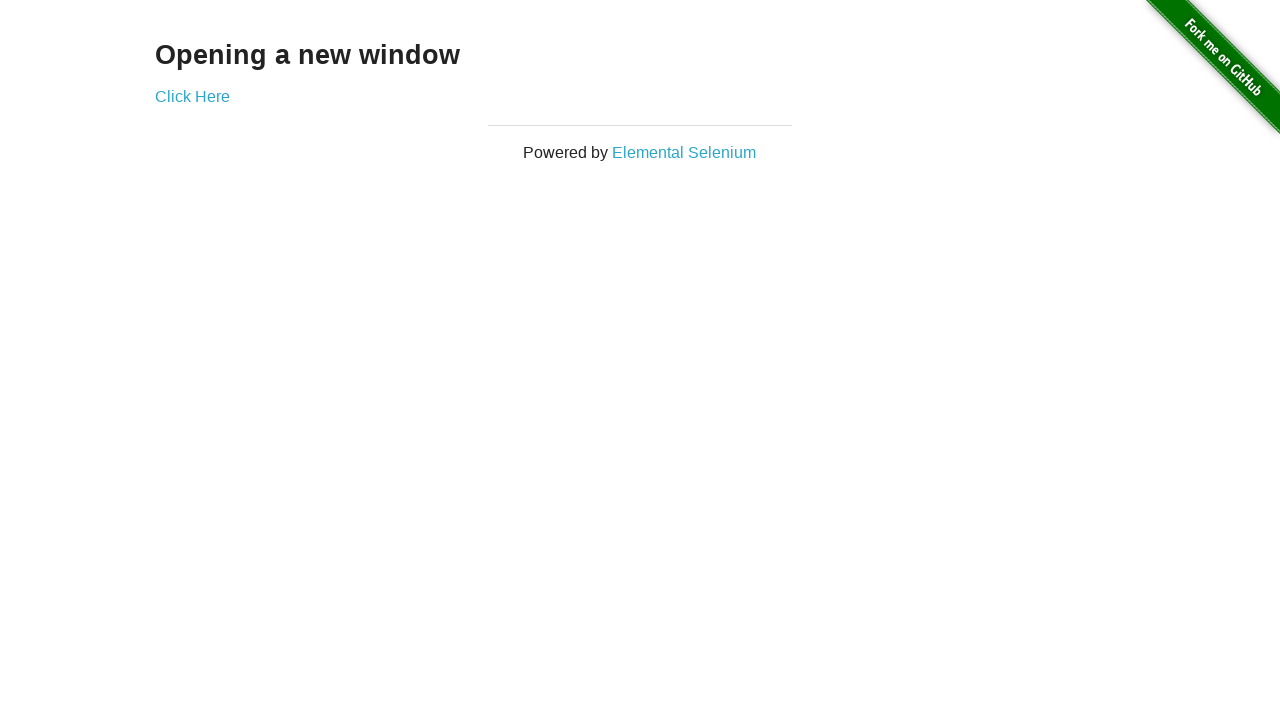

Opened a new browser window/page
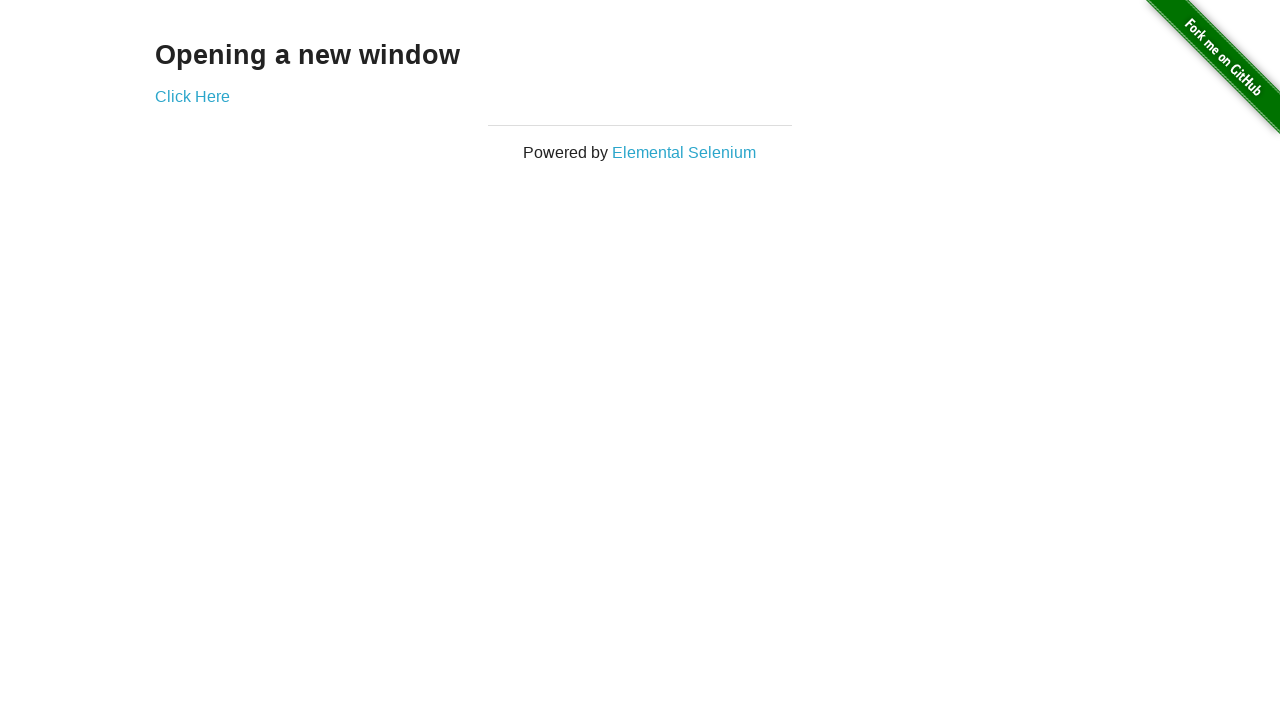

Navigated new page to https://the-internet.herokuapp.com/typos
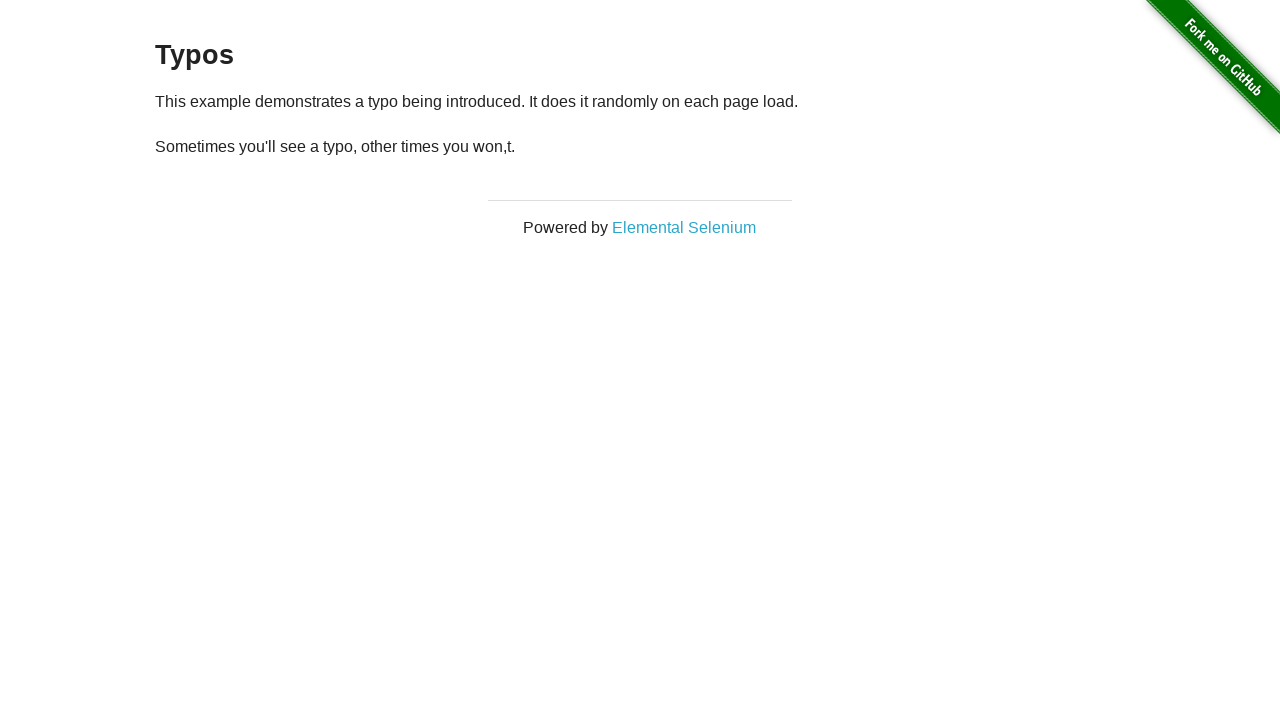

Verified that two window handles exist in the context
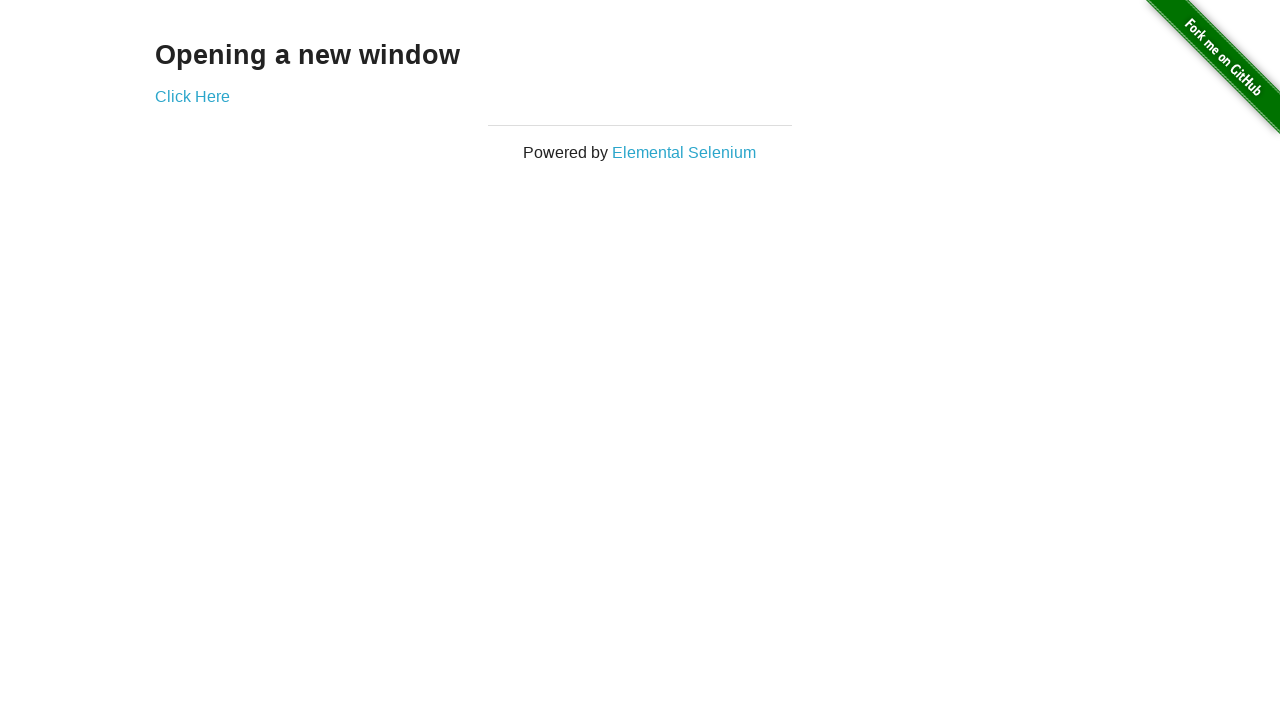

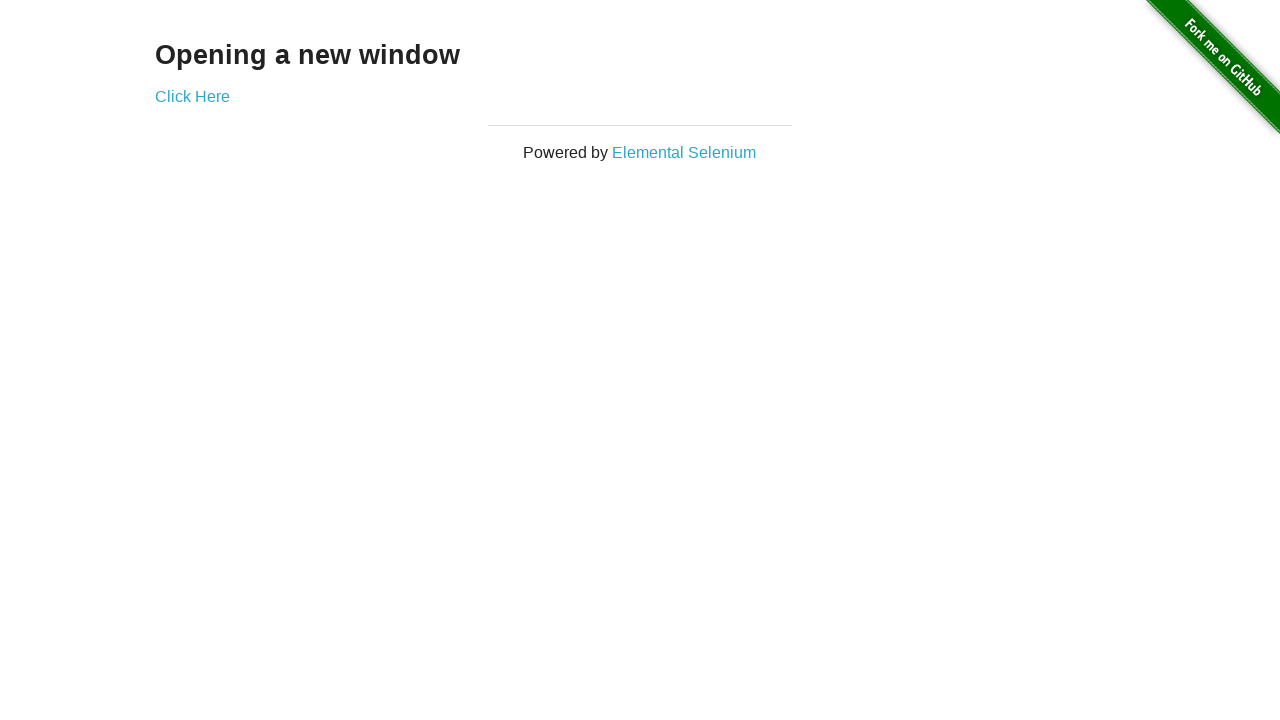